Tests blog navigation by clicking through pagination and verifying that blog posts can be accessed

Starting URL: https://katsulog.tech/

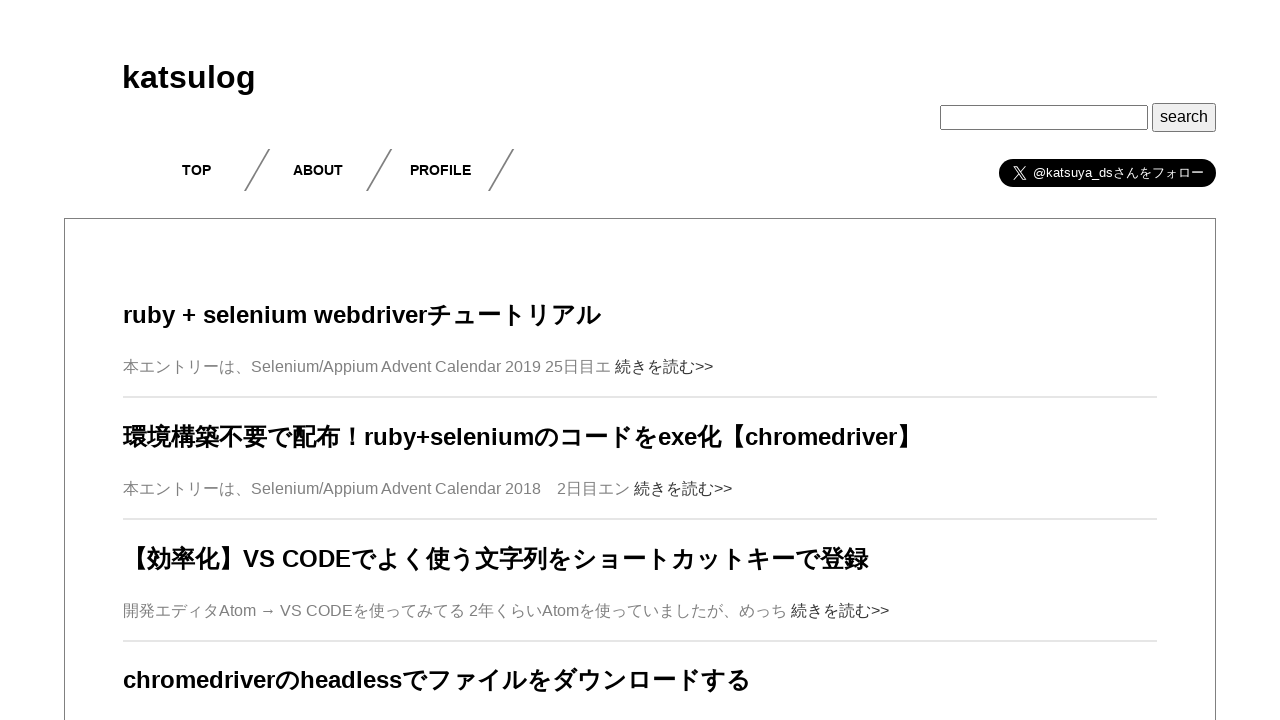

Waited for blog posts to load on the main page
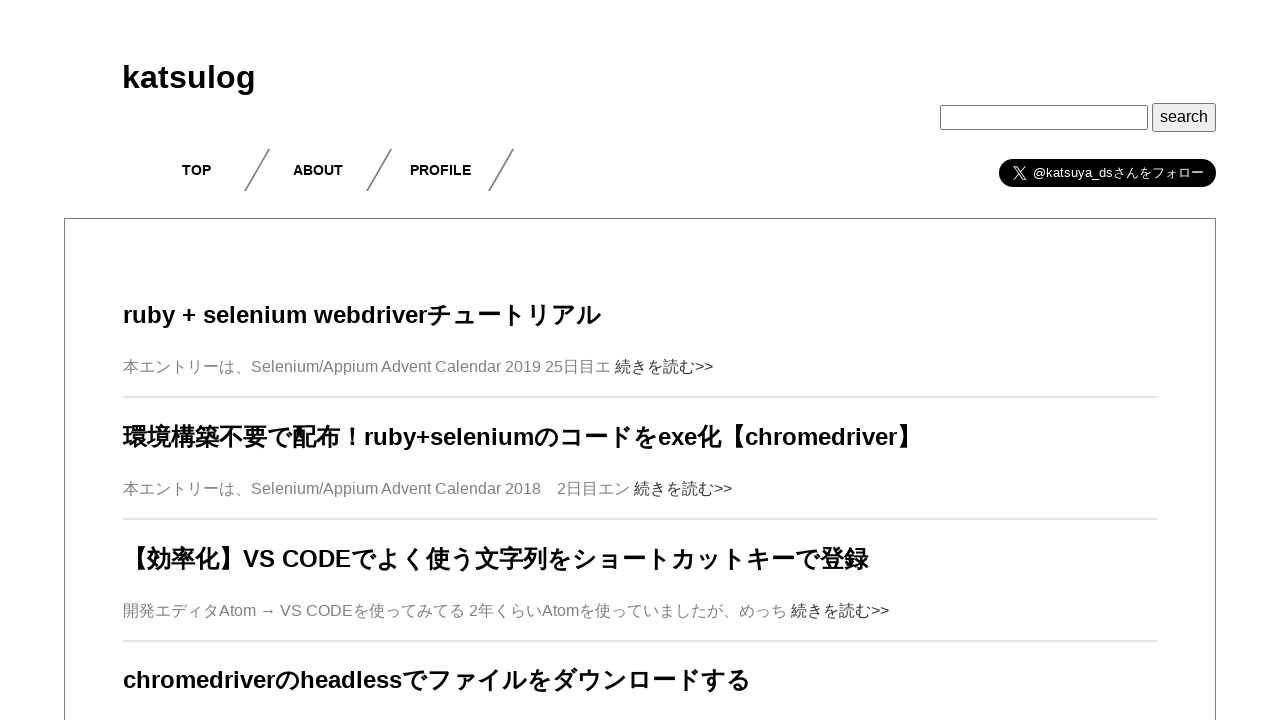

Located the first blog post link
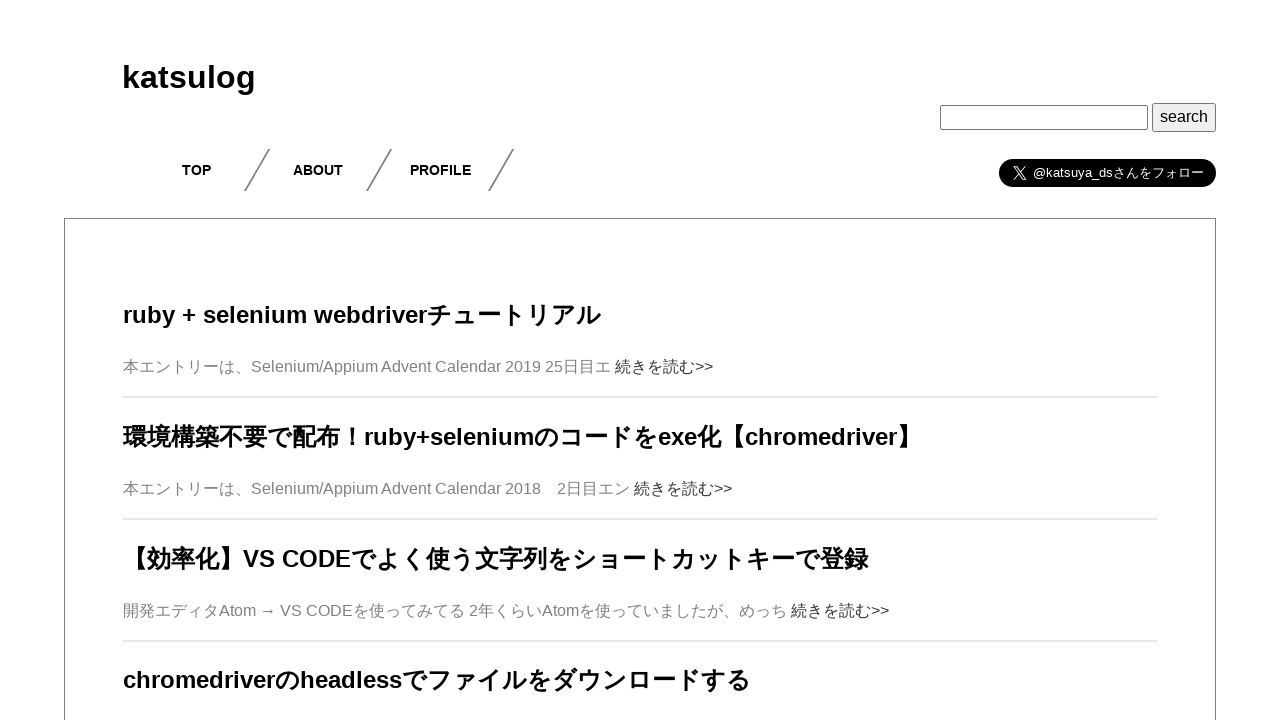

Retrieved first post URL: https://www.katsulog.tech/ruby-selenium-webdriver-tutorial/
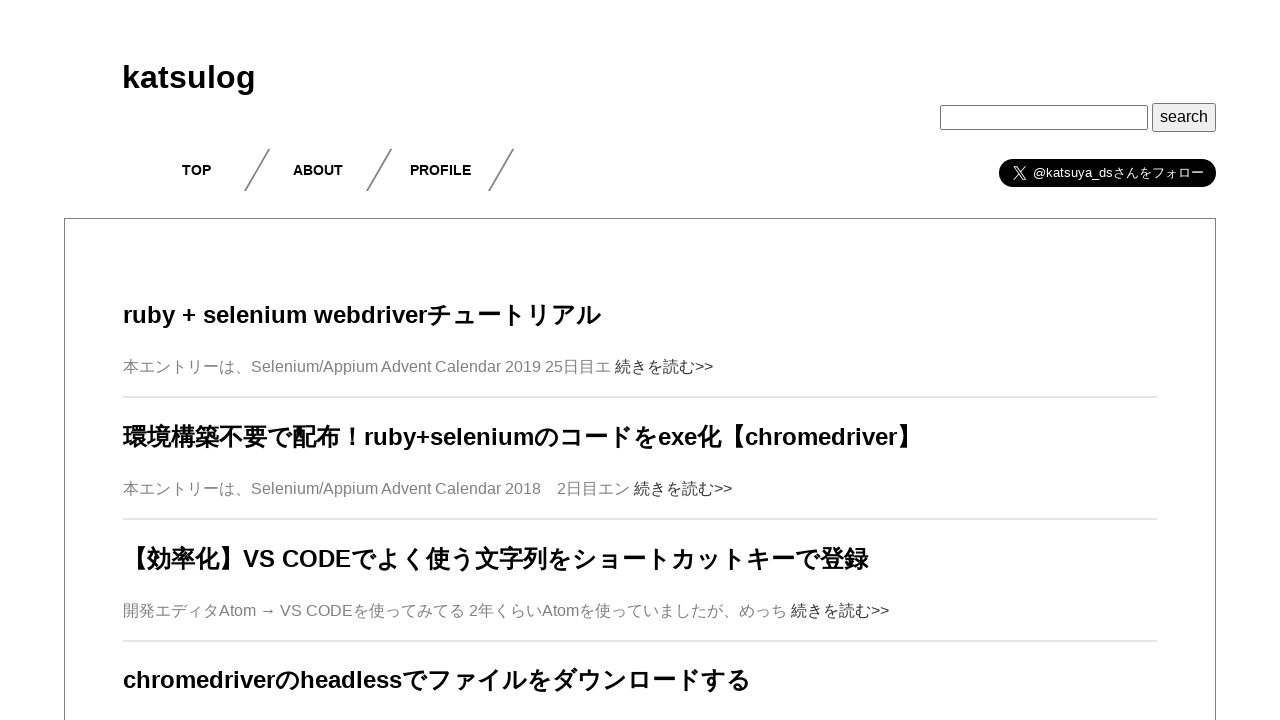

Navigated to the first blog post
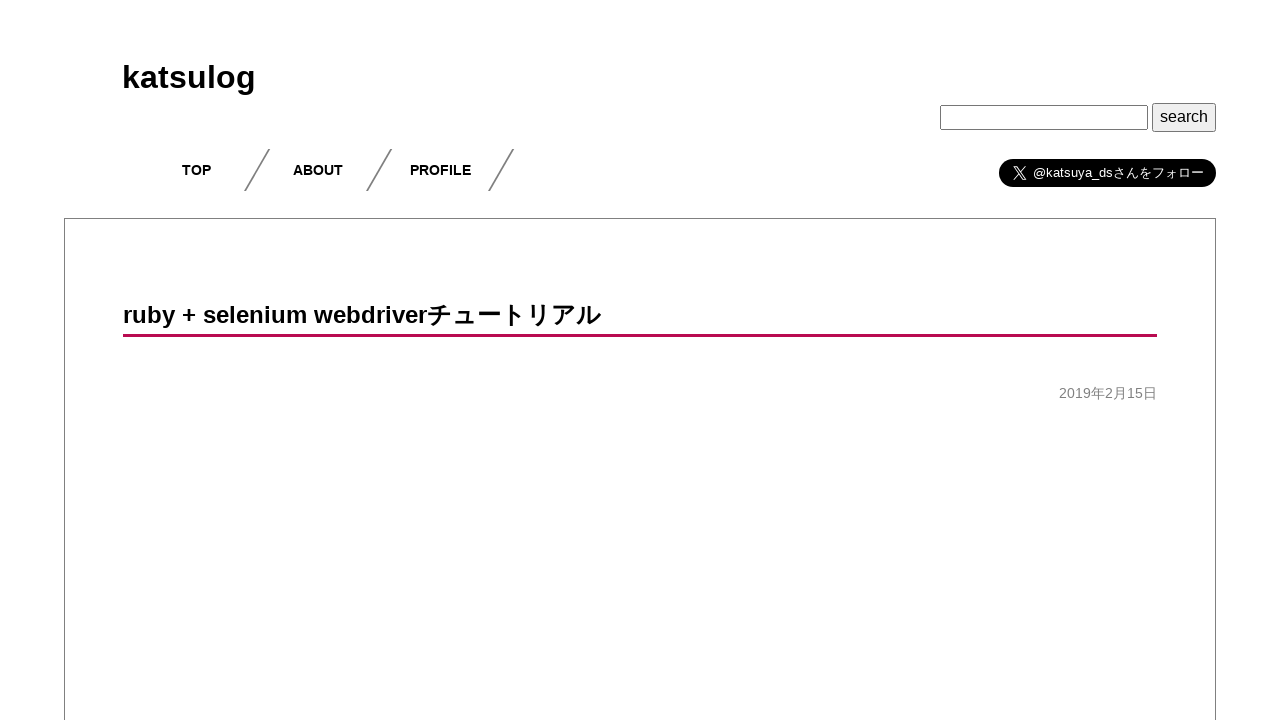

Navigated back to the blog main page
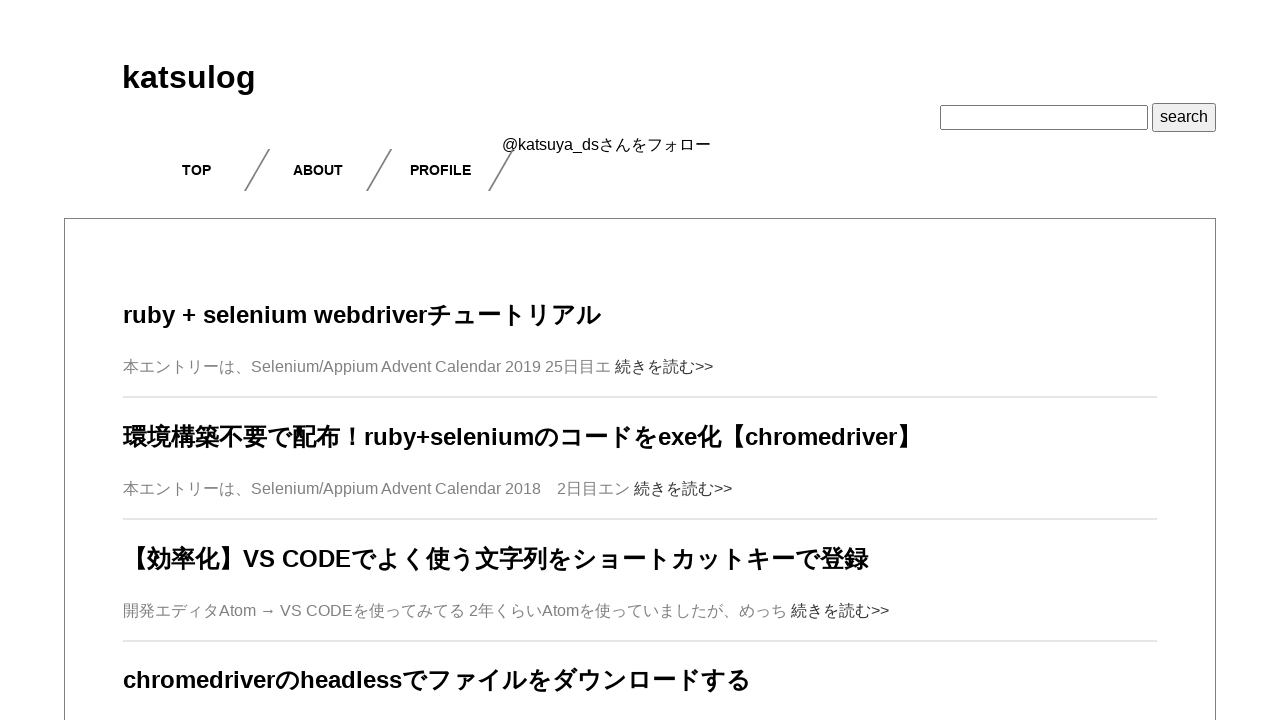

Clicked the next page pagination button at (653, 563) on .next.page-numbers
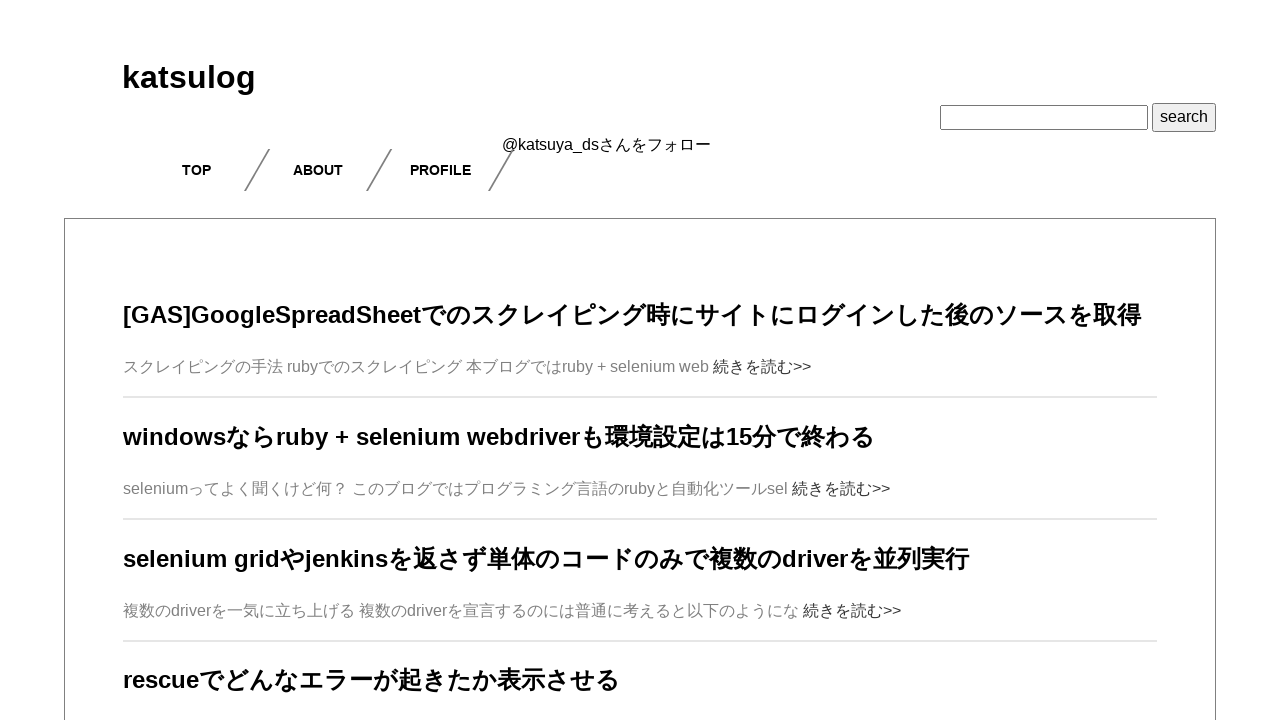

Waited for new blog posts to load on the next page
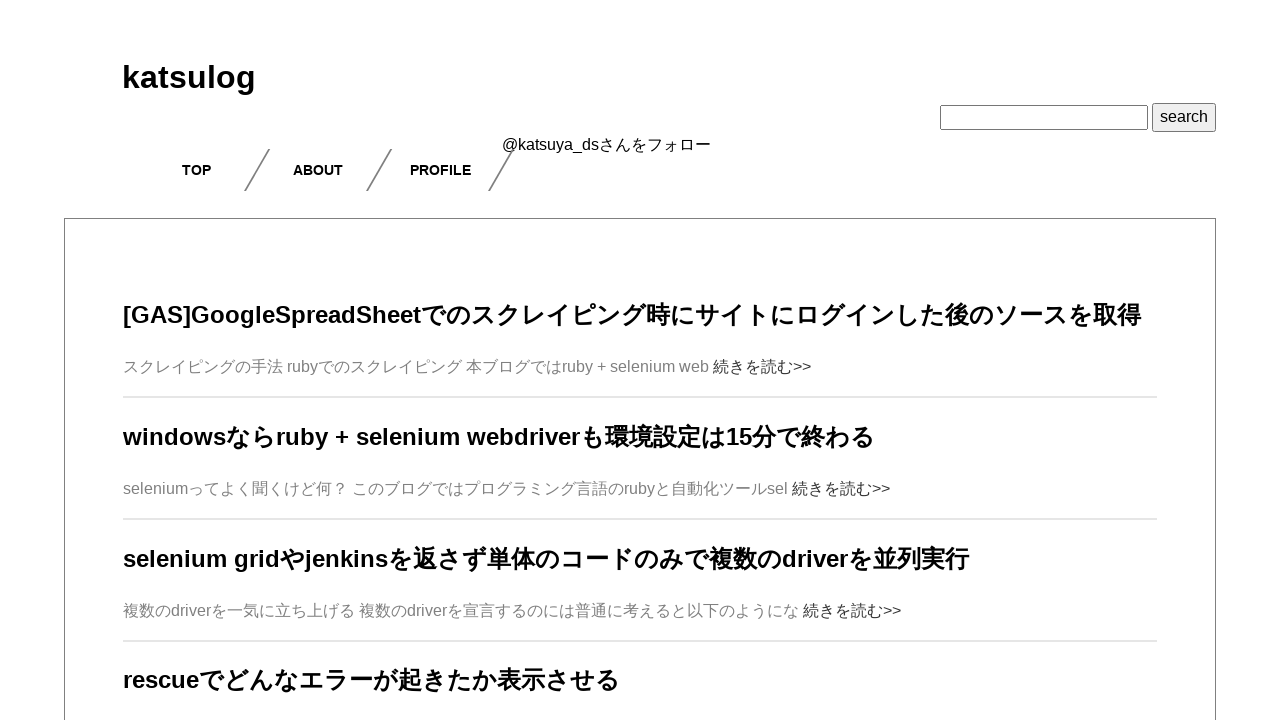

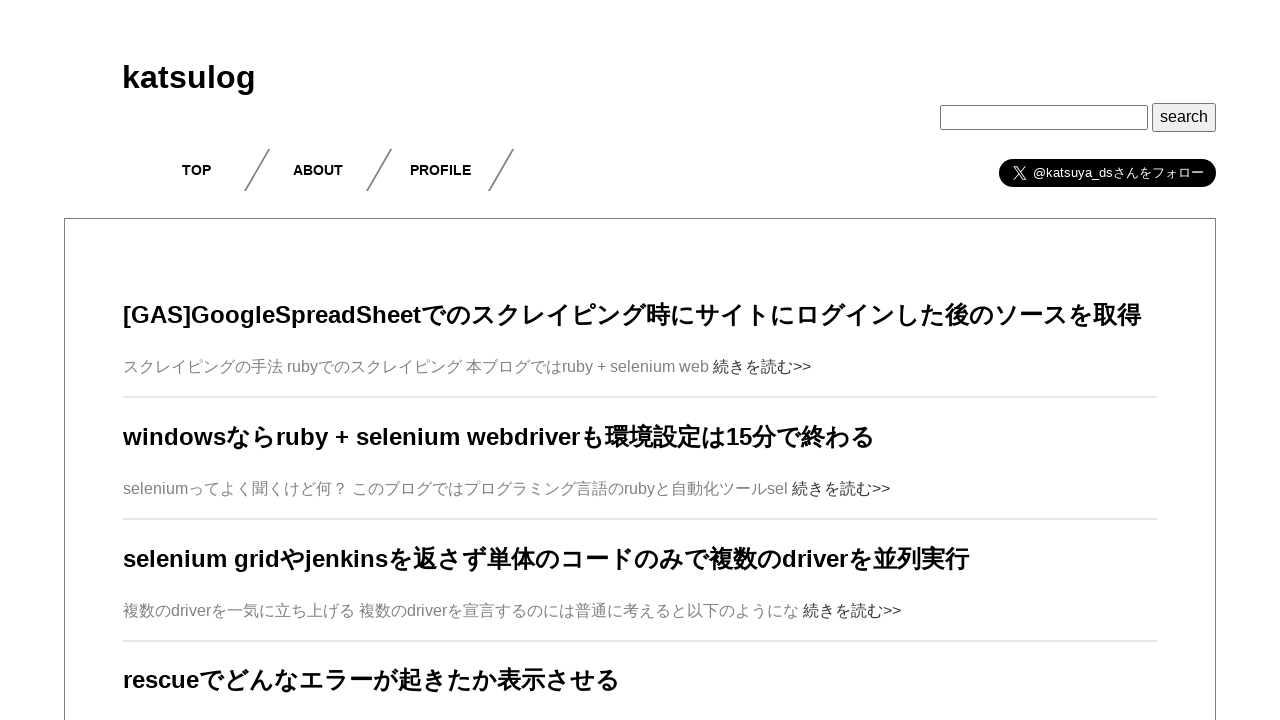